Tests nested menu navigation by hovering through Main Item 2 and its sub-menus

Starting URL: https://demoqa.com/menu/

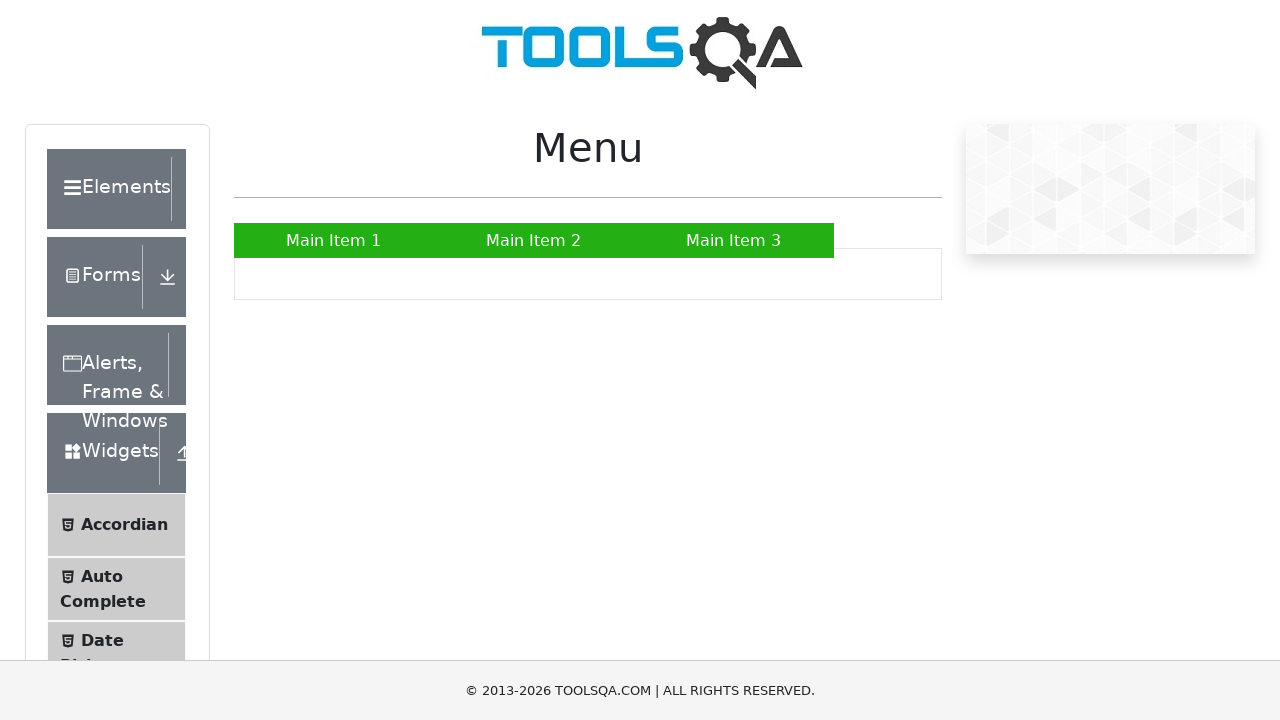

Waited for main menu to load
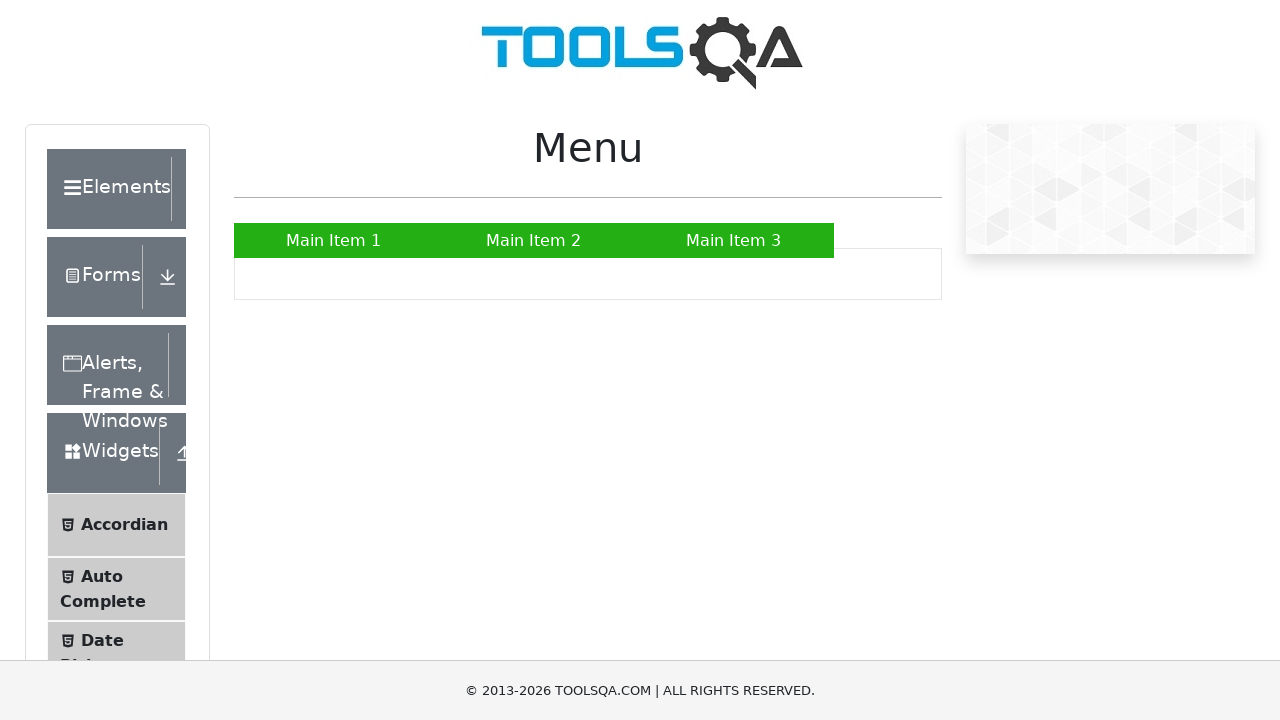

Retrieved all main menu items
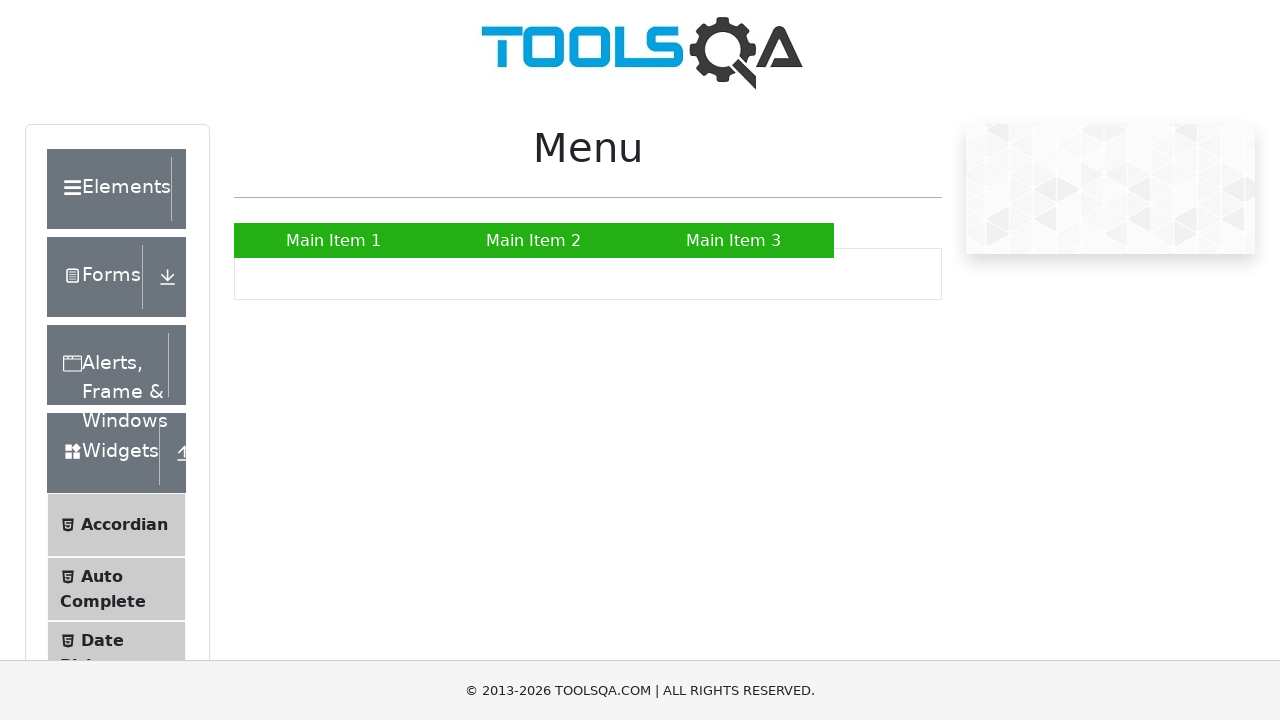

Hovered over Main Item 2 at (534, 240) on xpath=//ul[@id='nav']/li/a >> nth=1
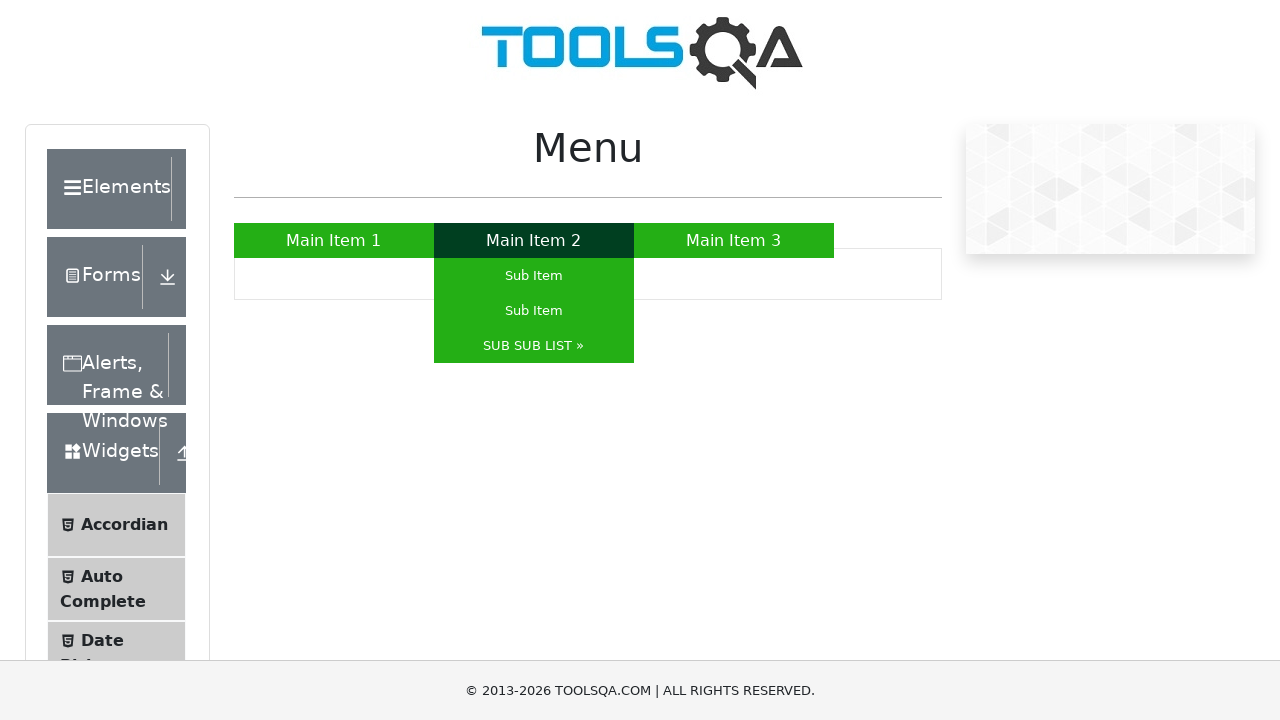

Waited for submenu to appear
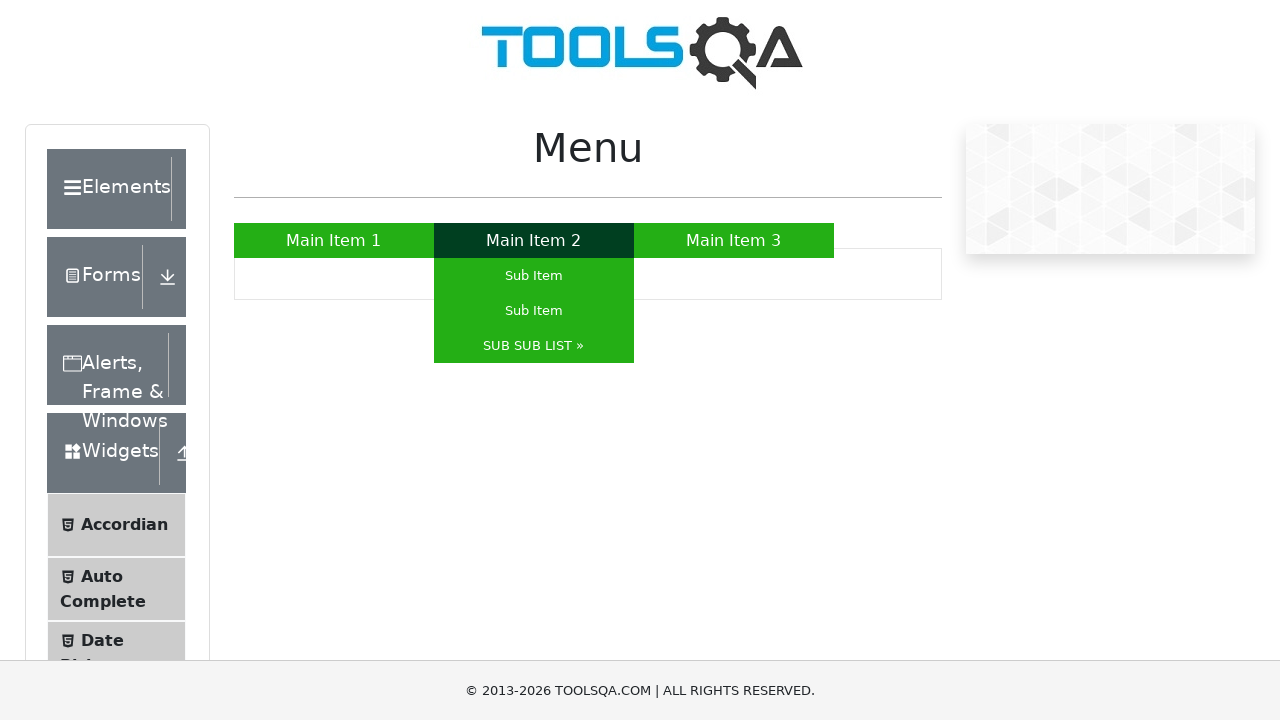

Retrieved all anchor elements to find SUB SUB LIST
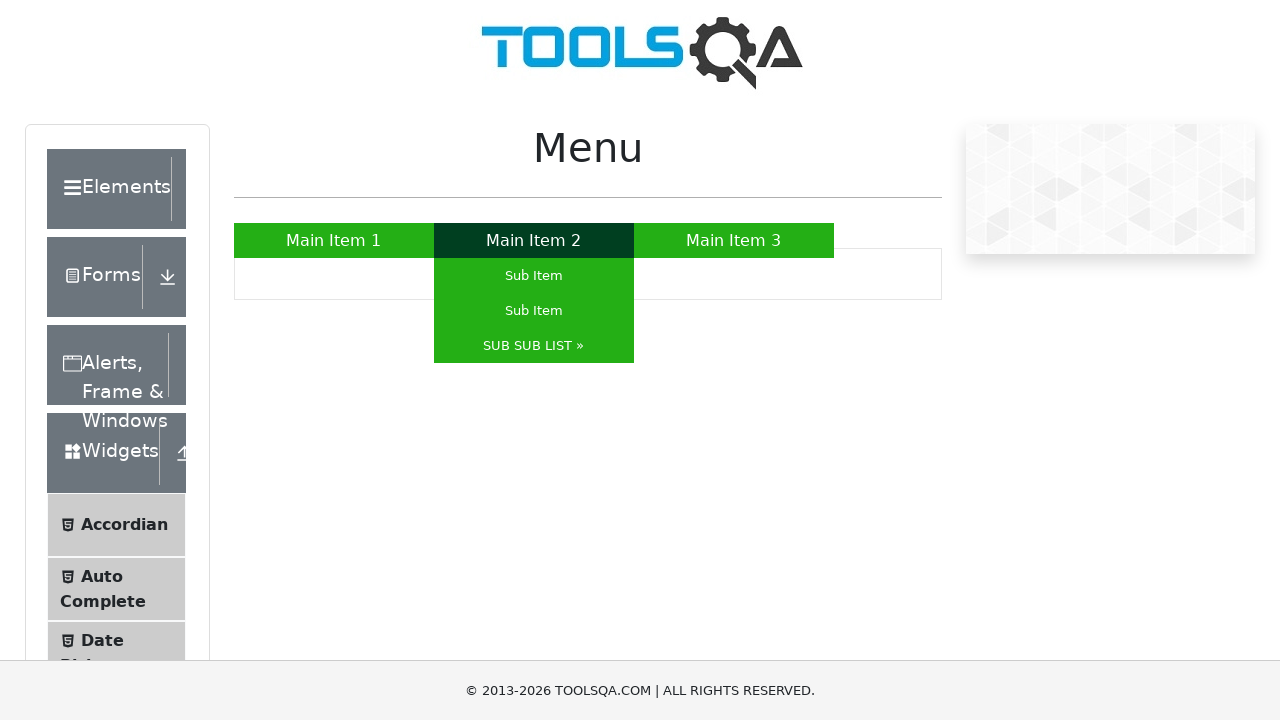

Hovered over SUB SUB LIST at (534, 346) on a >> nth=38
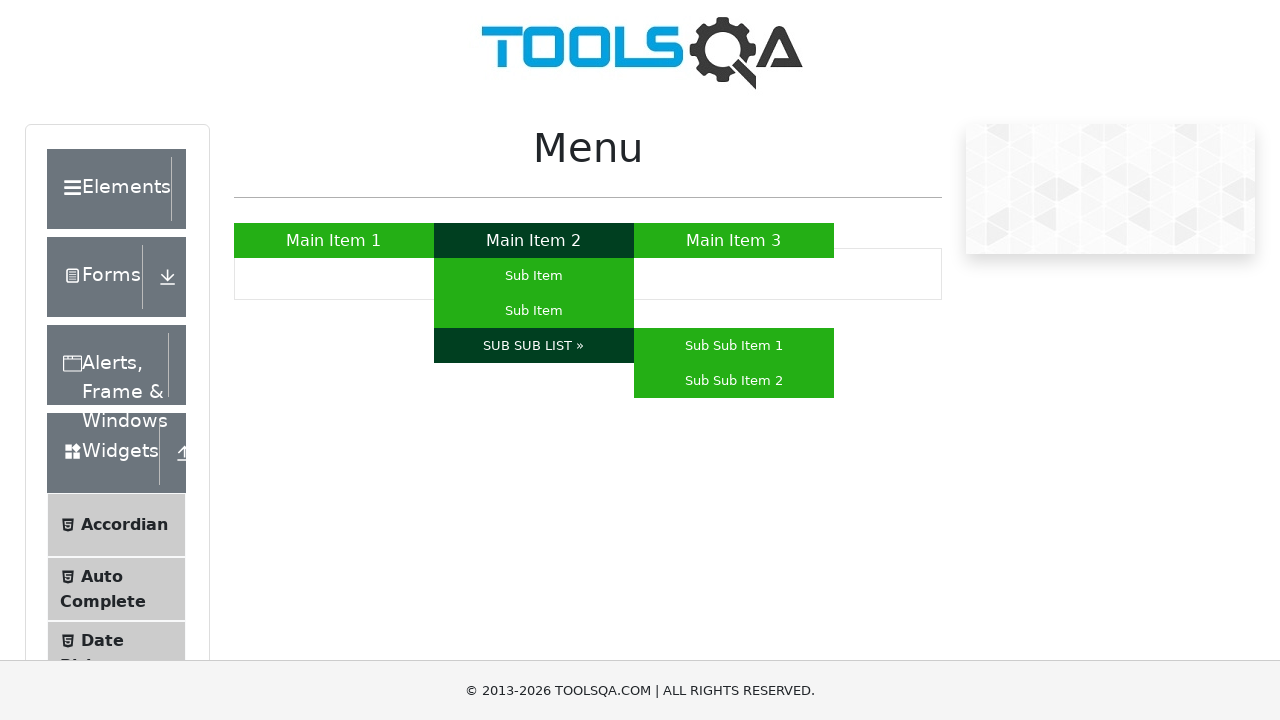

Waited for nested submenu to appear
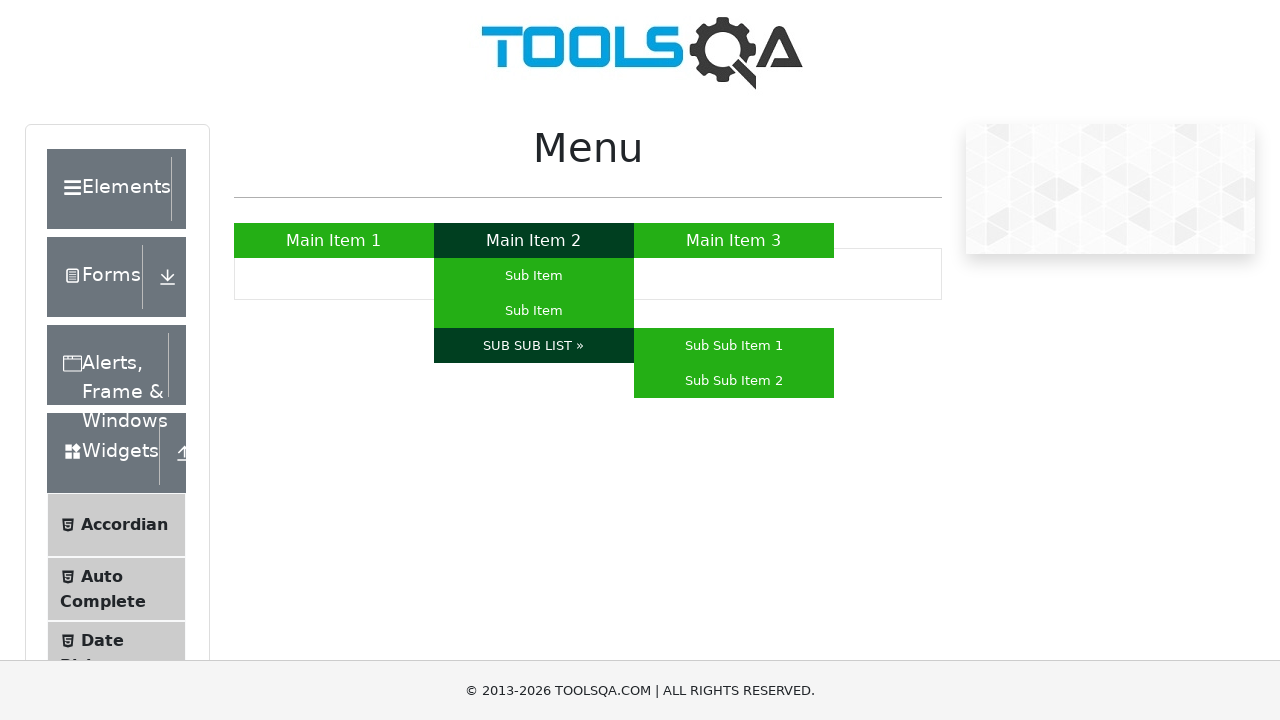

Retrieved all anchor elements to find Sub Sub Item 2
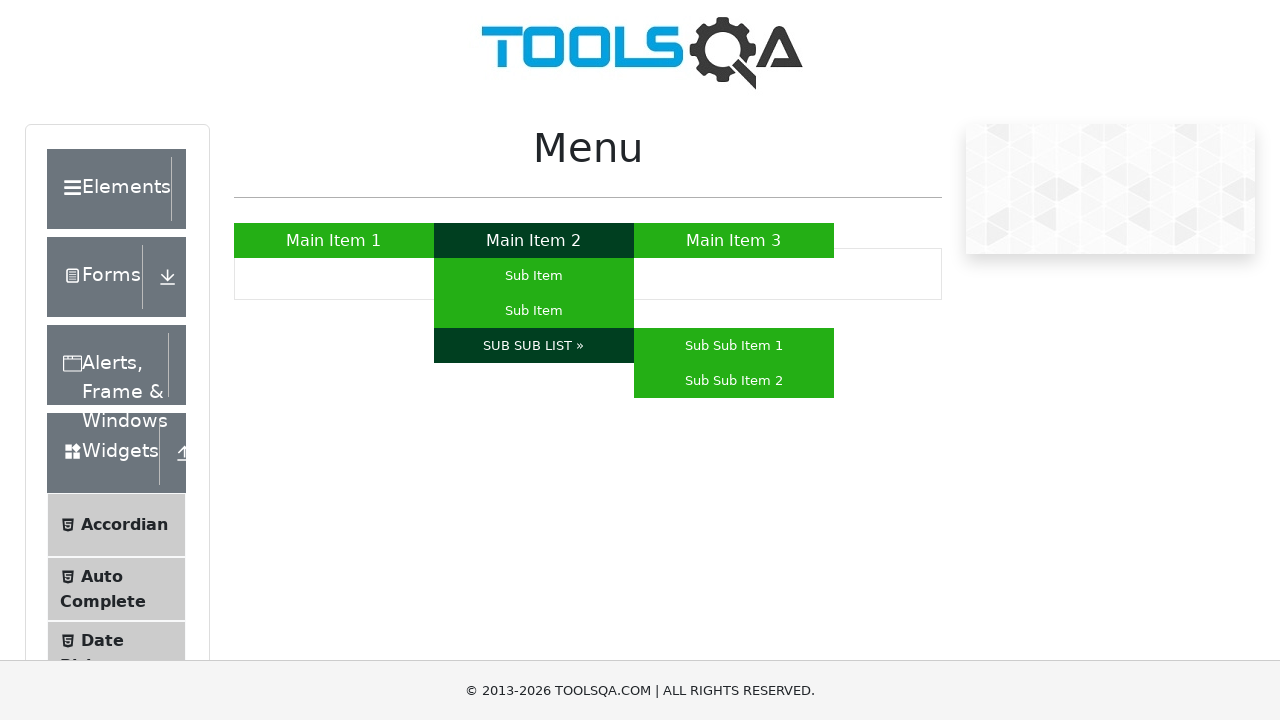

Hovered over Sub Sub Item 2 at (734, 380) on a >> nth=40
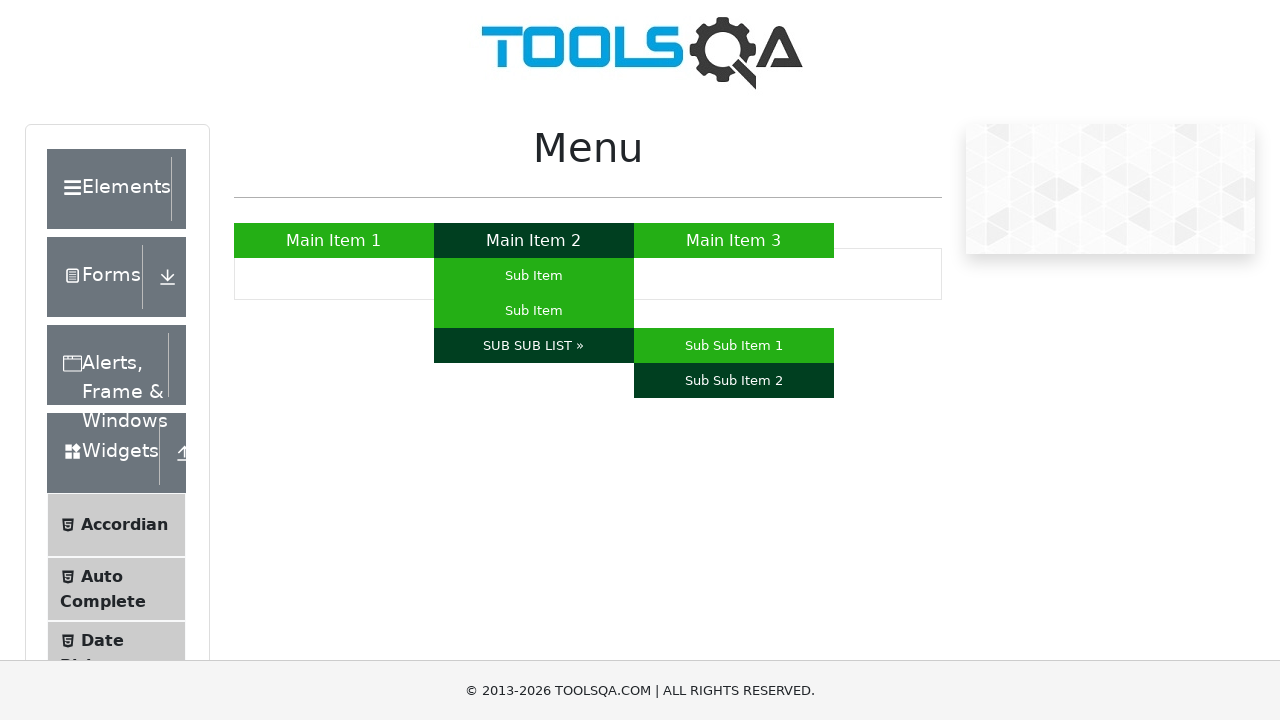

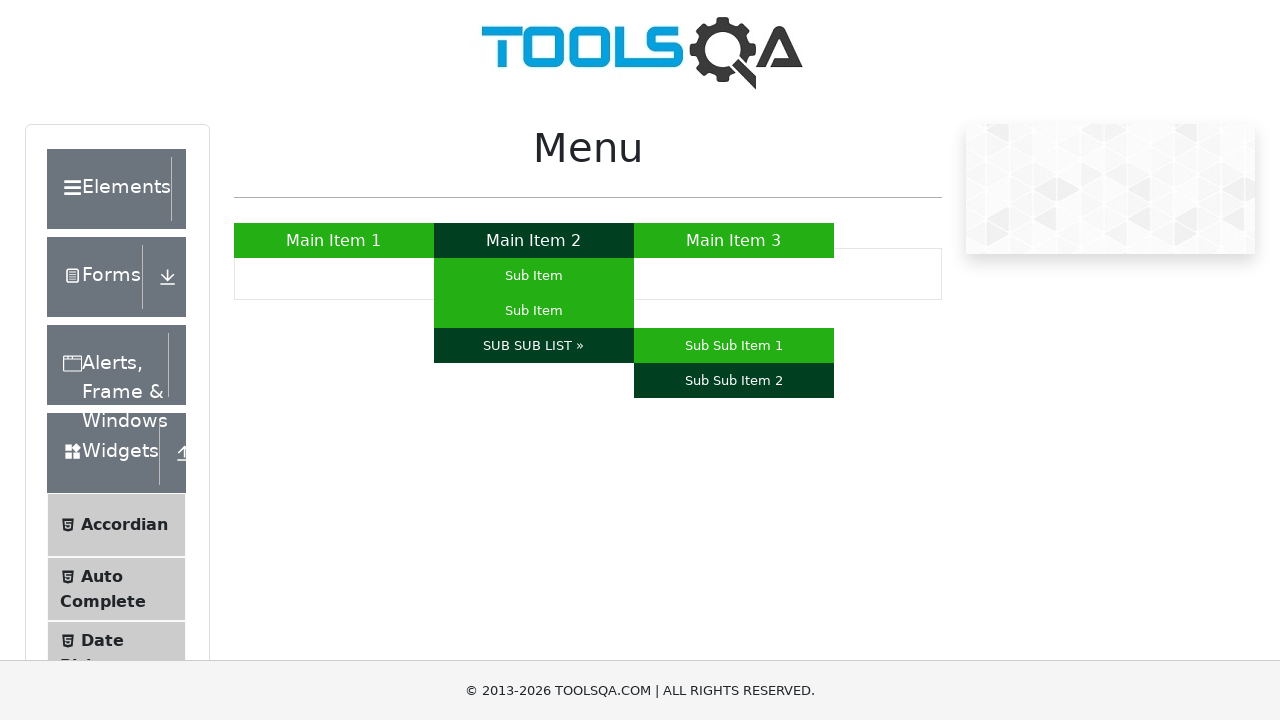